Solves a math captcha by calculating a value from an input, filling the answer, checking robot verification boxes, and submitting the form

Starting URL: https://suninjuly.github.io/math.html

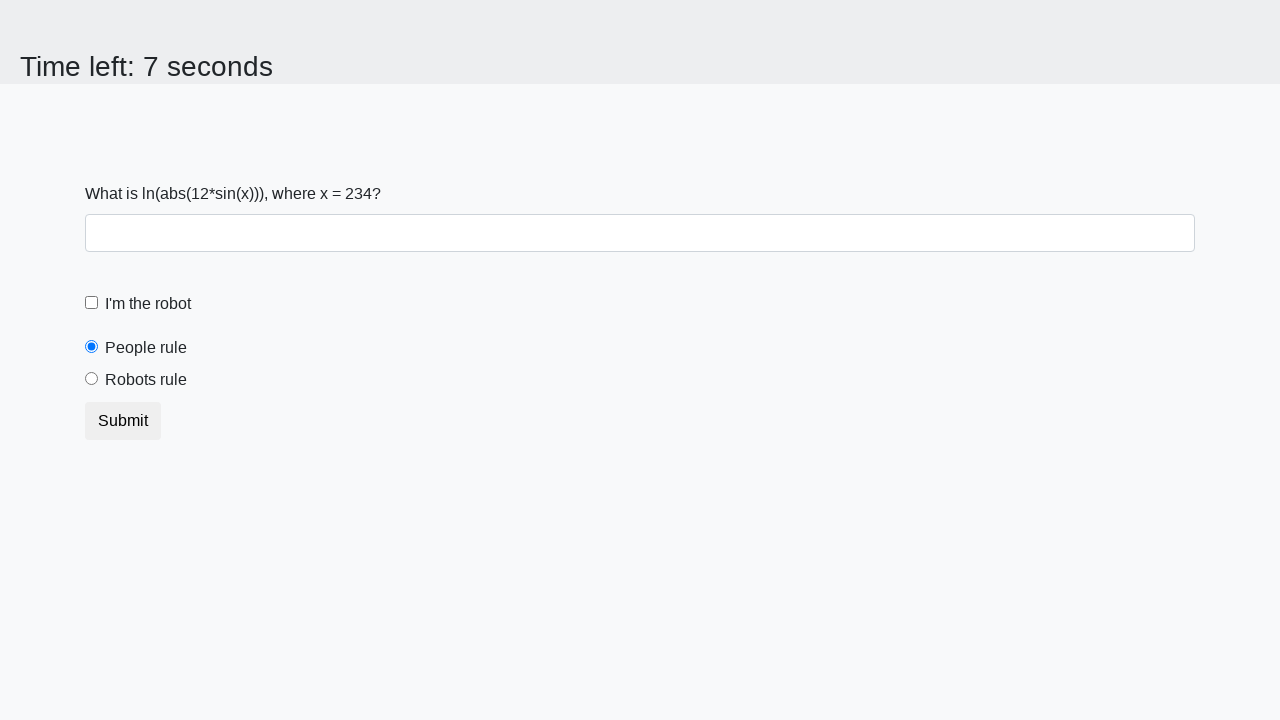

Located the input value element
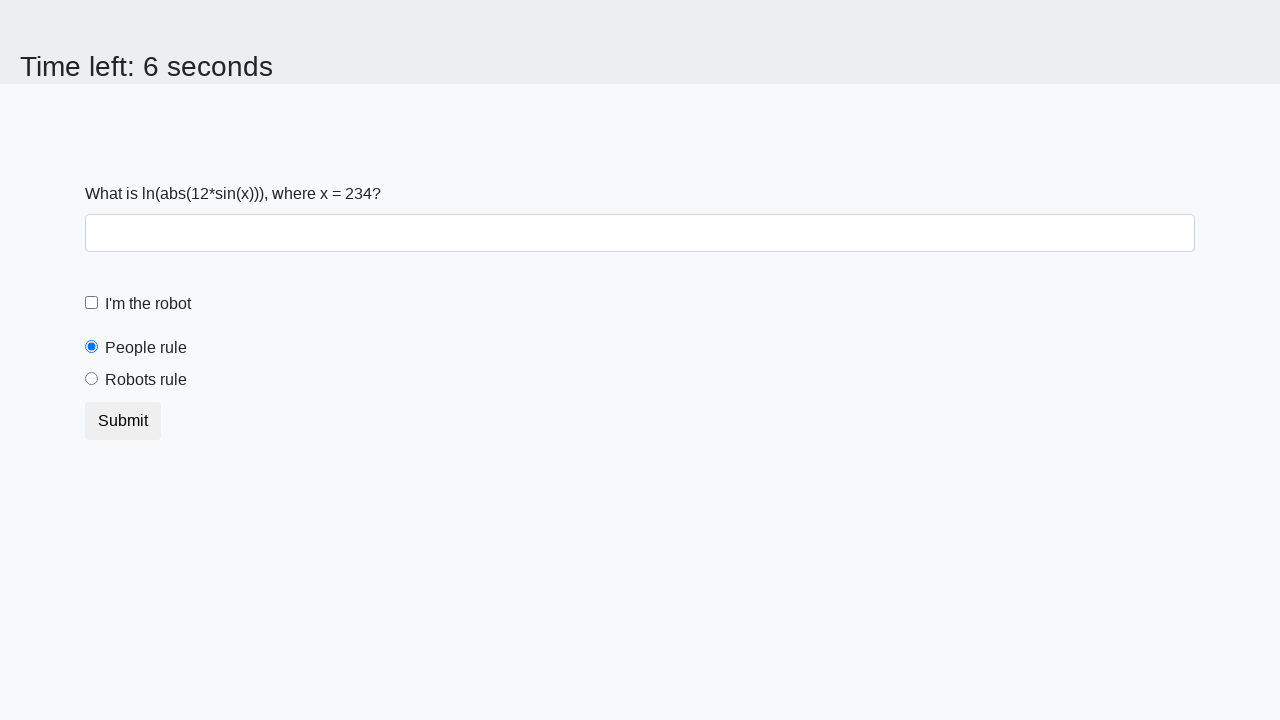

Retrieved the X value from the page
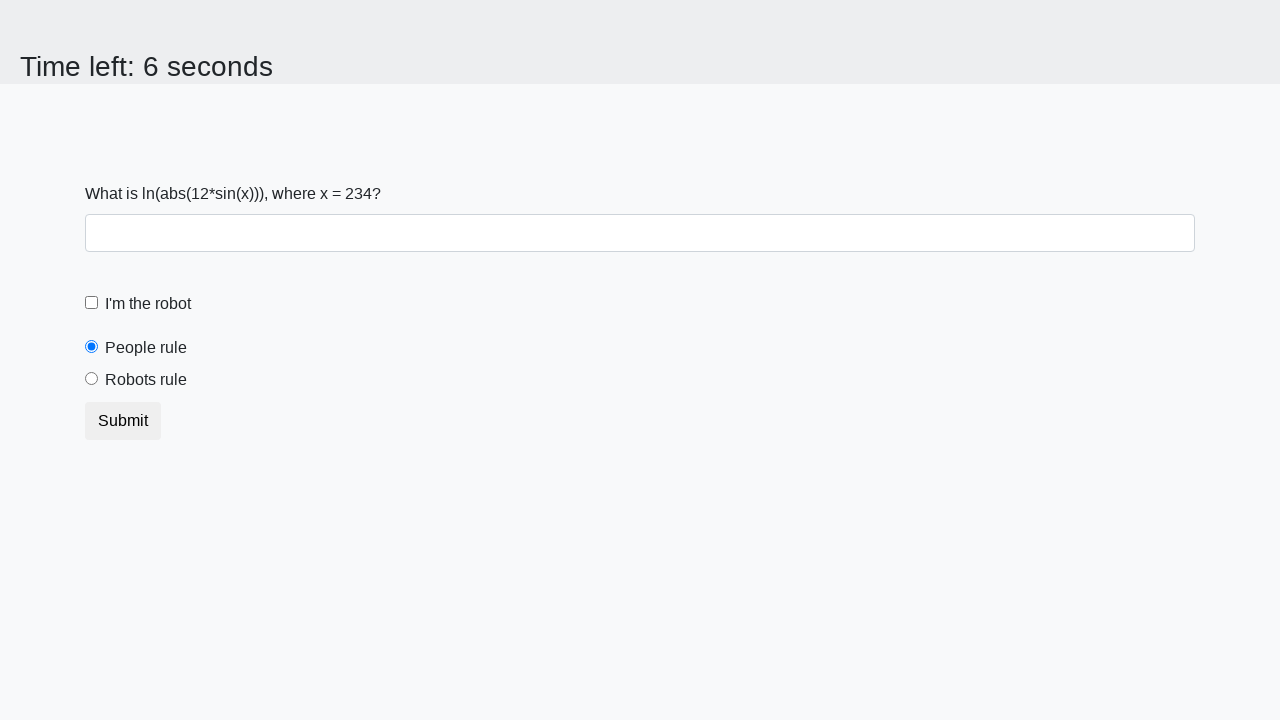

Calculated the math captcha answer using the formula
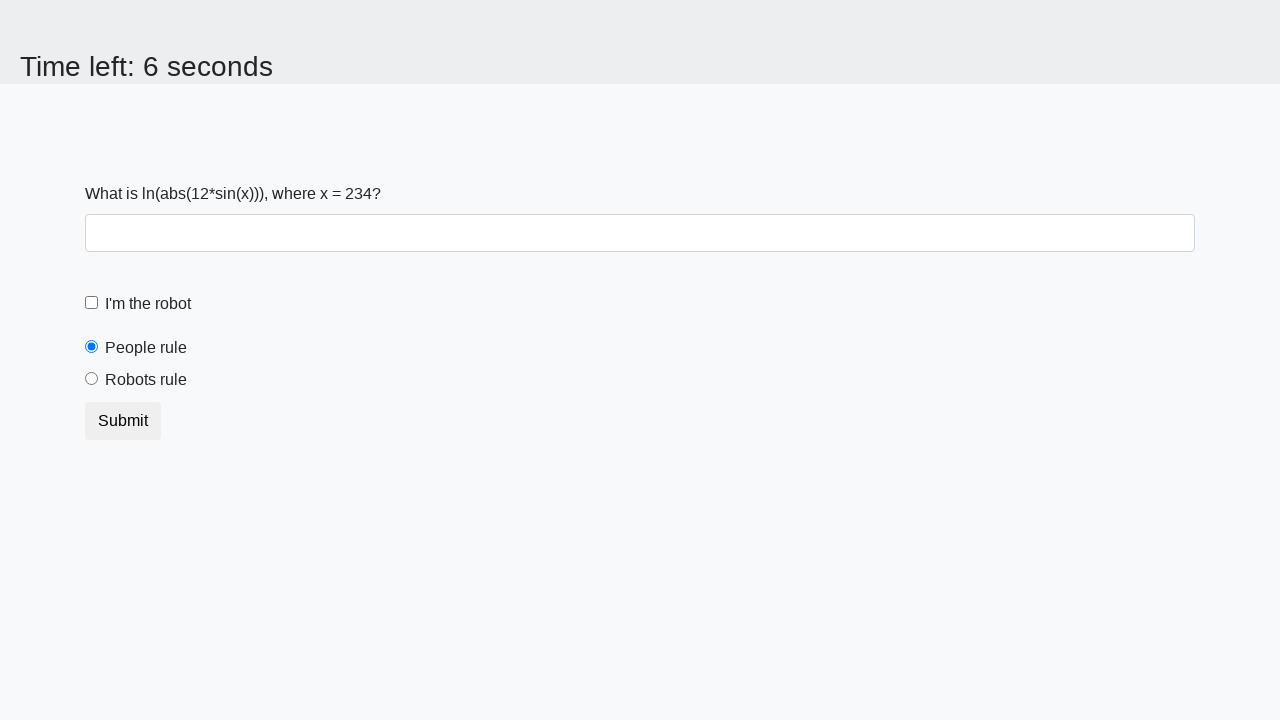

Filled the answer field with the calculated value on #answer
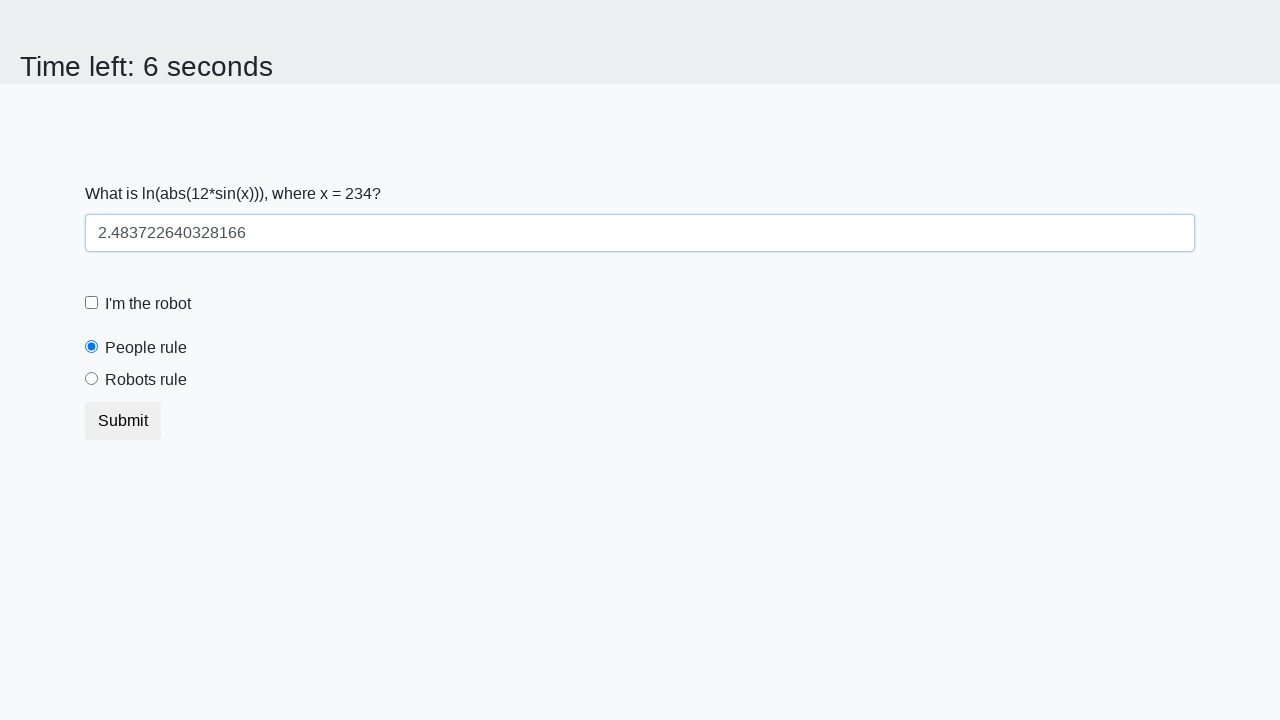

Checked the 'I'm not a robot' checkbox at (92, 303) on #robotCheckbox
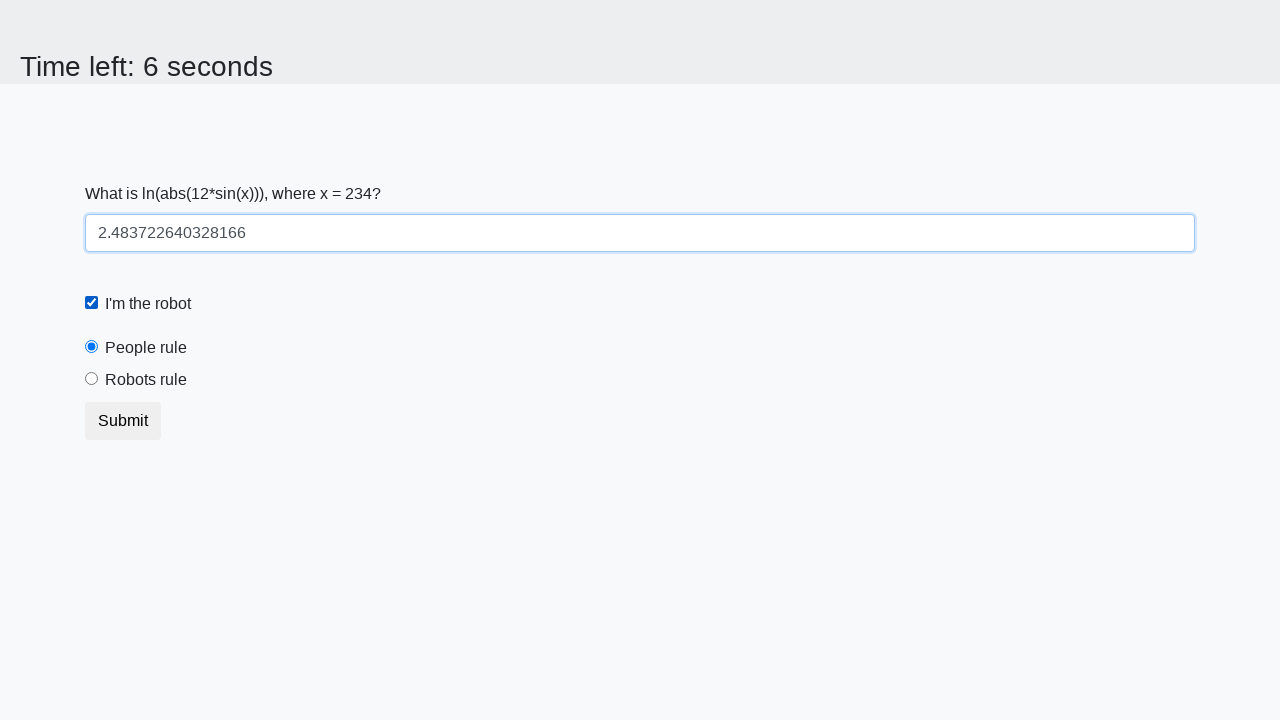

Selected the 'robots rule' radio button at (92, 379) on #robotsRule
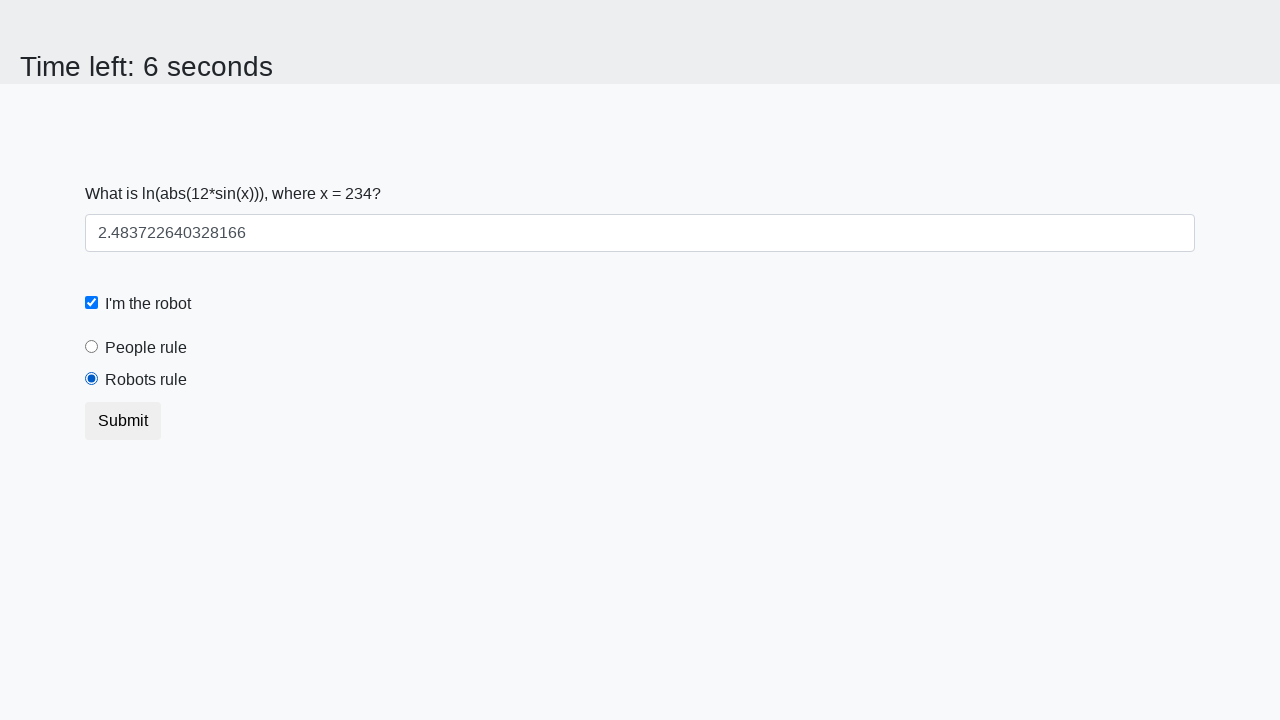

Clicked the submit button to complete the form at (123, 421) on button.btn
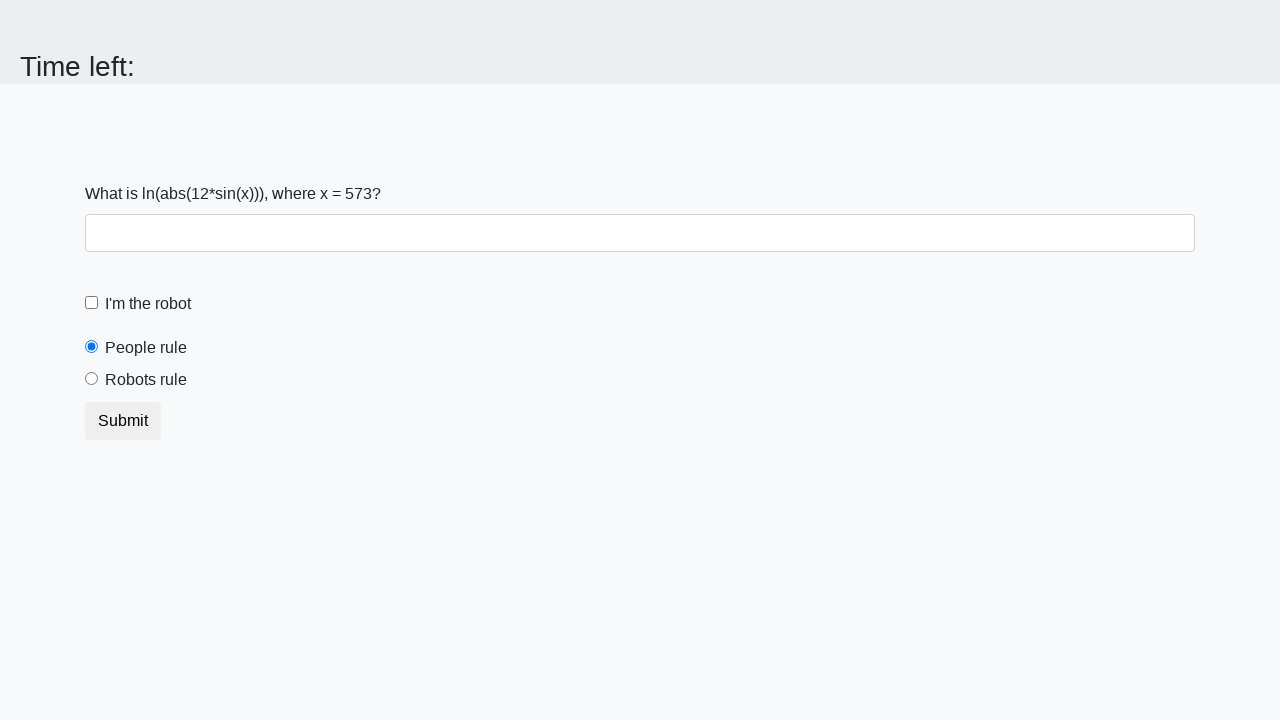

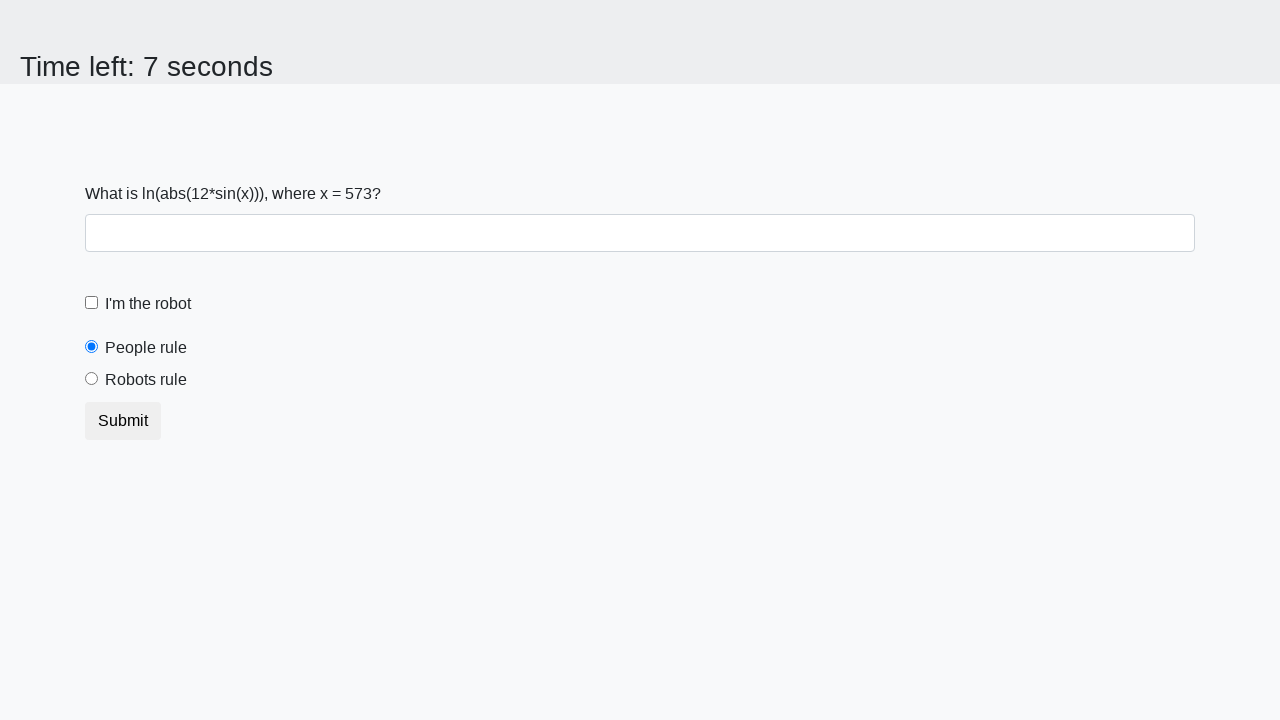